Tests right-click context menu functionality by right-clicking on an element and verifying the context menu options appear

Starting URL: http://swisnl.github.io/jQuery-contextMenu/demo.html

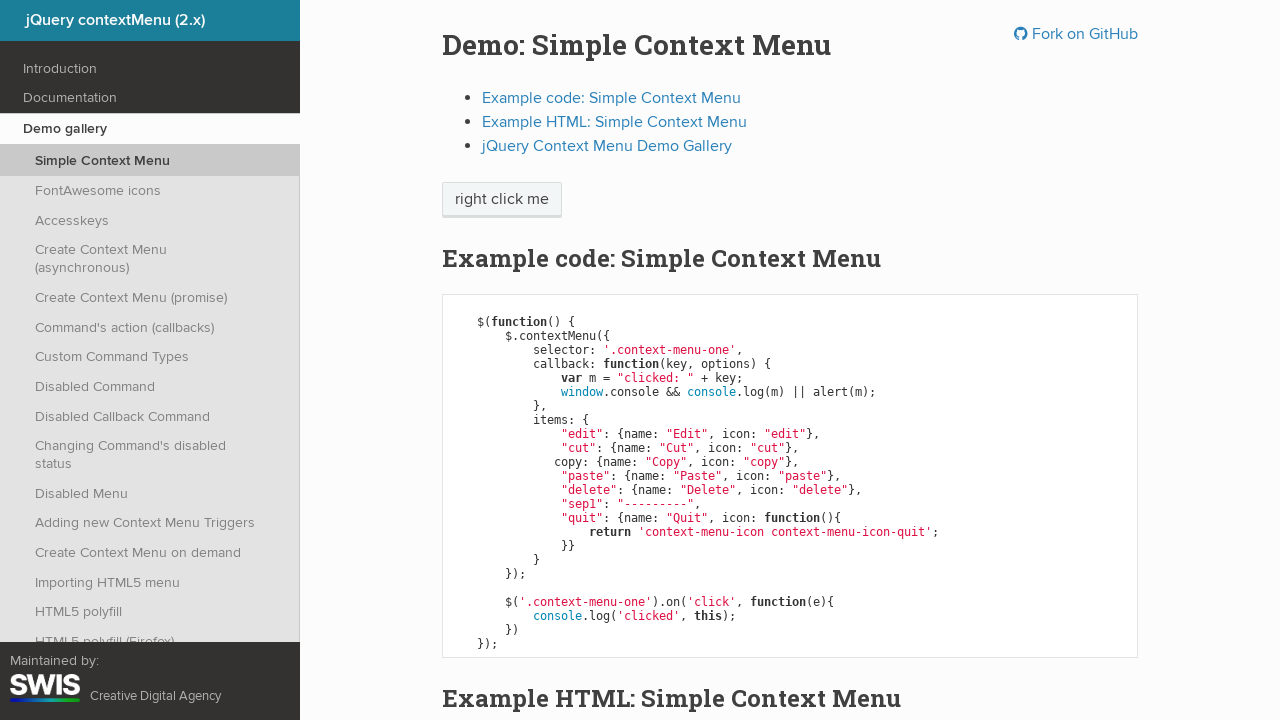

Right-click target element 'right click me' is visible
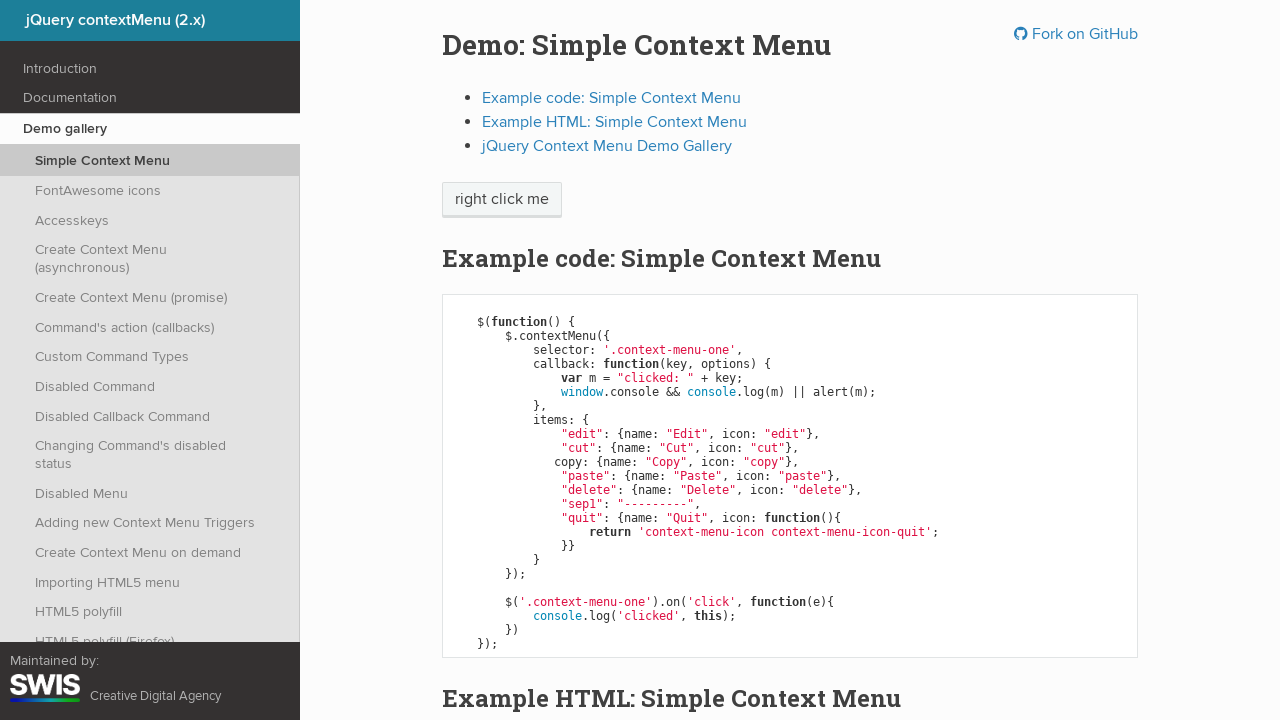

Right-clicked on 'right click me' element to open context menu at (502, 200) on xpath=//span[text()='right click me']
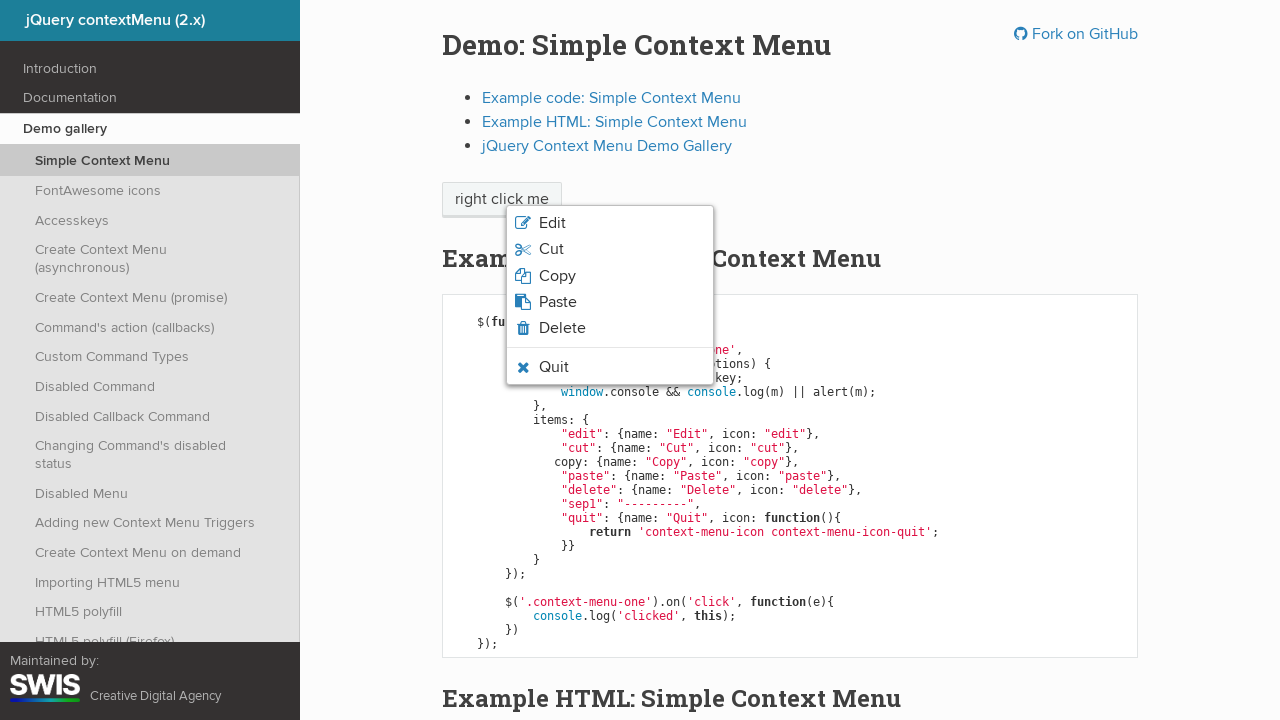

Context menu appeared with menu options
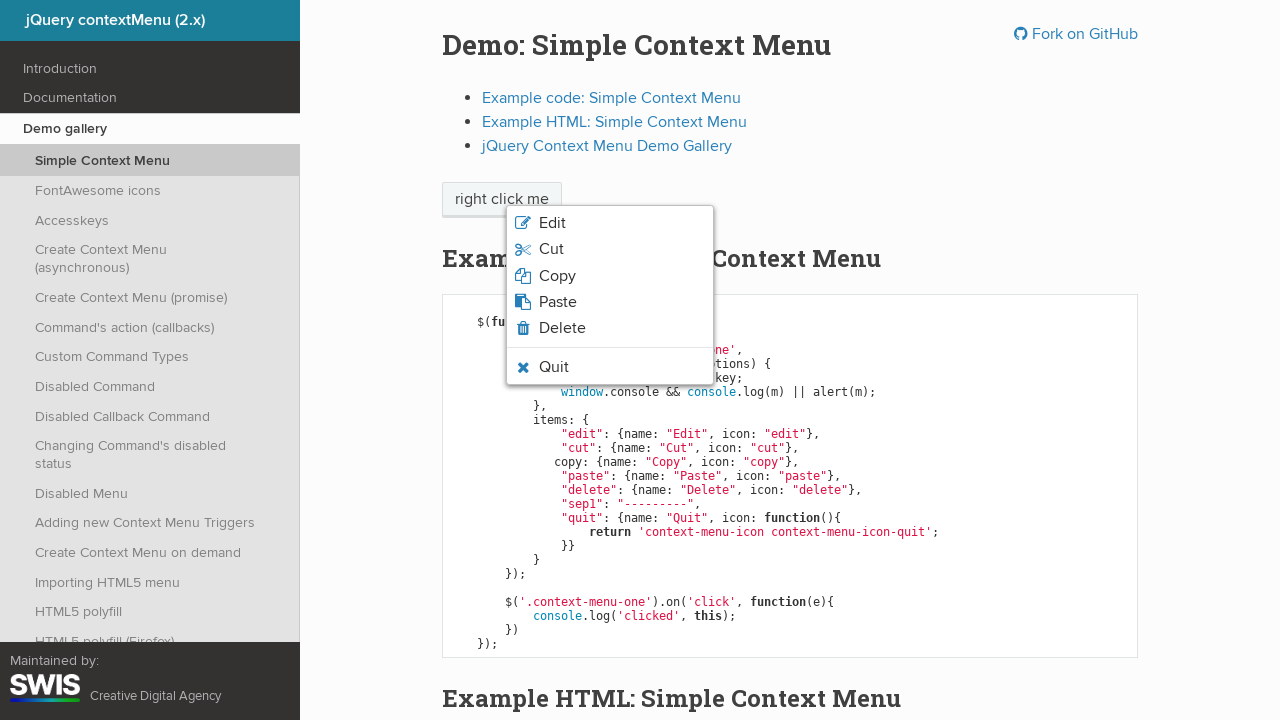

Clicked 'Quit' option from the context menu at (554, 367) on xpath=//ul/li[contains(@class,'context-menu-icon')]/span[text()='Quit']
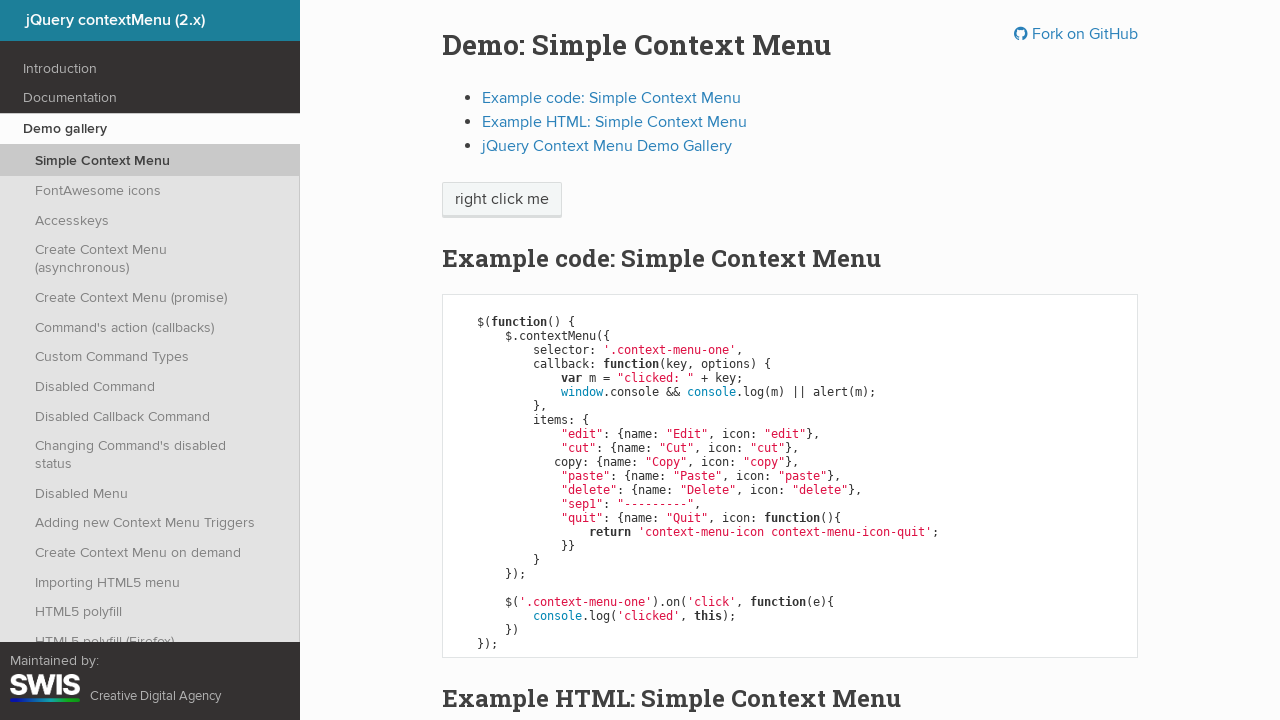

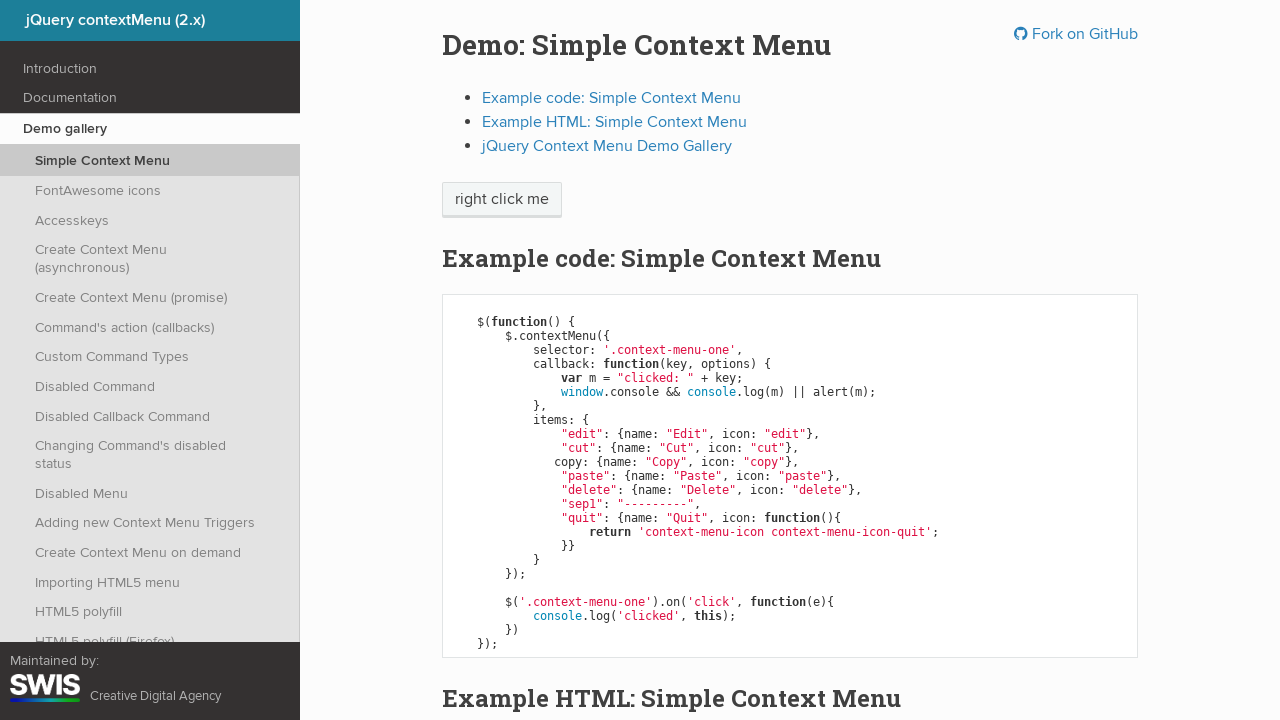